Automates Carbon code image generator by navigating to the site with code parameters, then clicking the export menu and exporting the code snippet as a PNG image.

Starting URL: https://carbon.now.sh?l=python&code=print(%22Hello%20World%22)

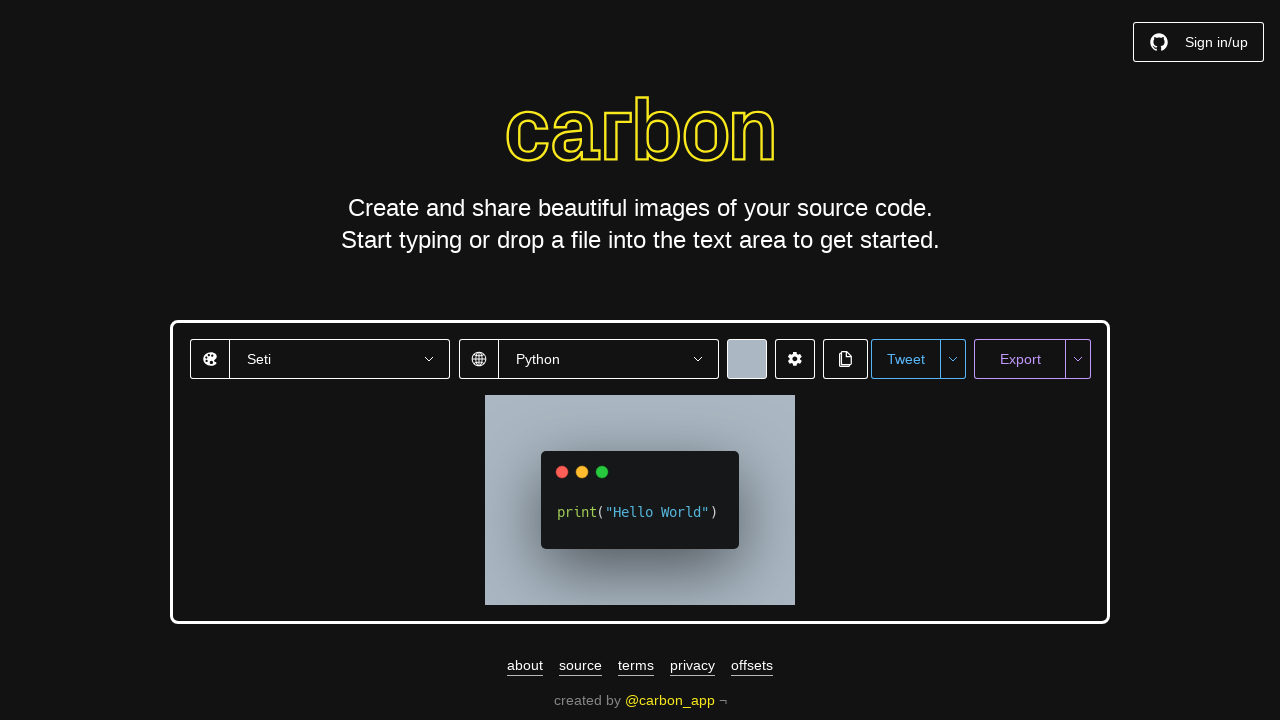

Carbon.now.sh page loaded with Python code snippet
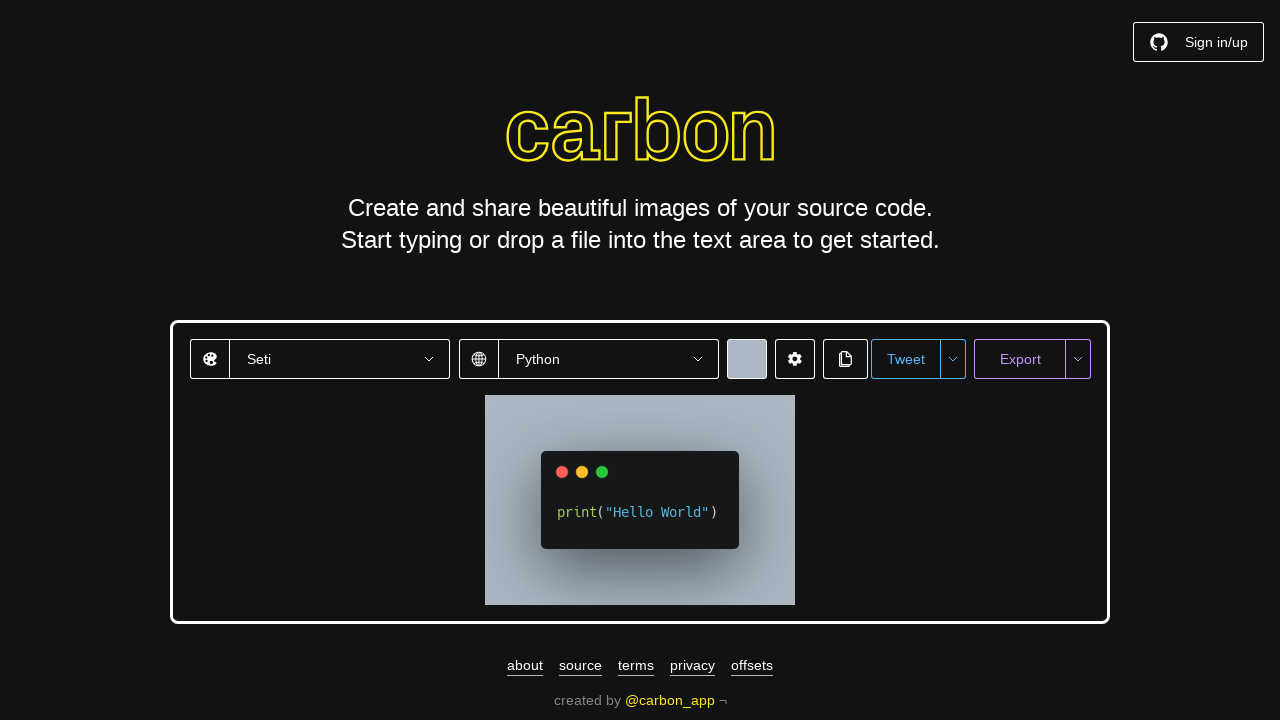

Clicked export menu button at (1078, 359) on #export-menu
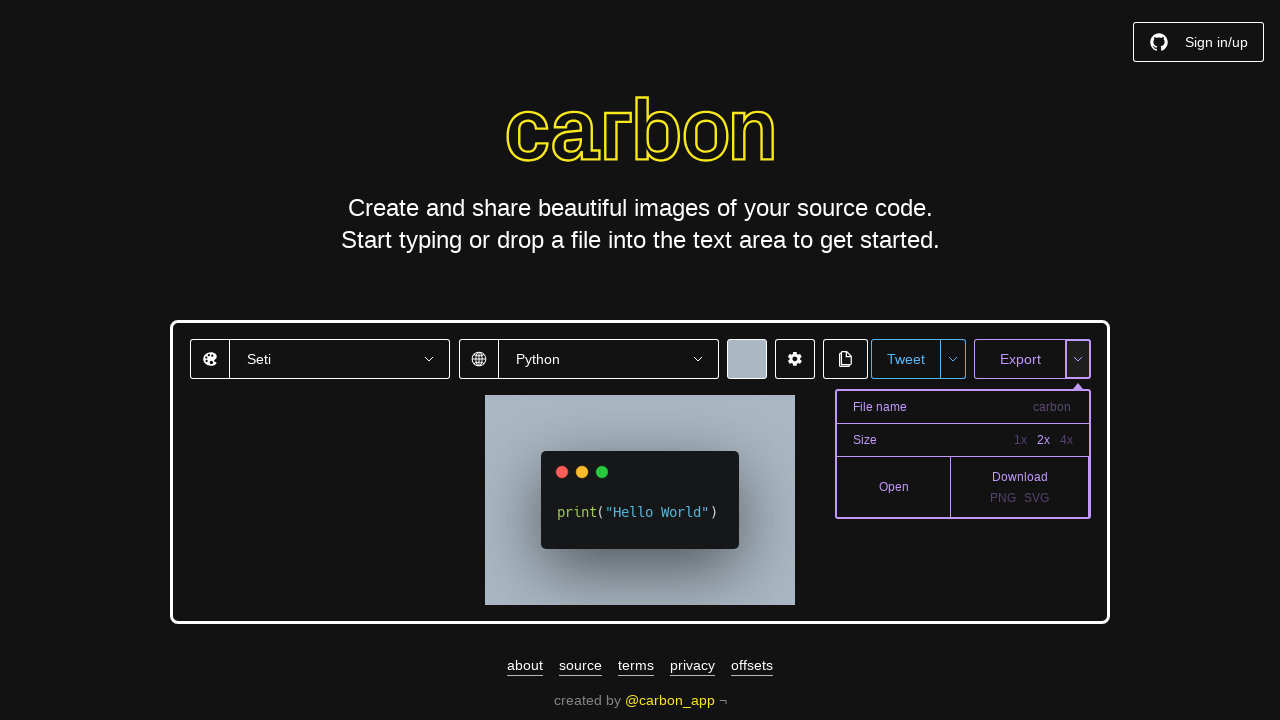

Export PNG option appeared in menu
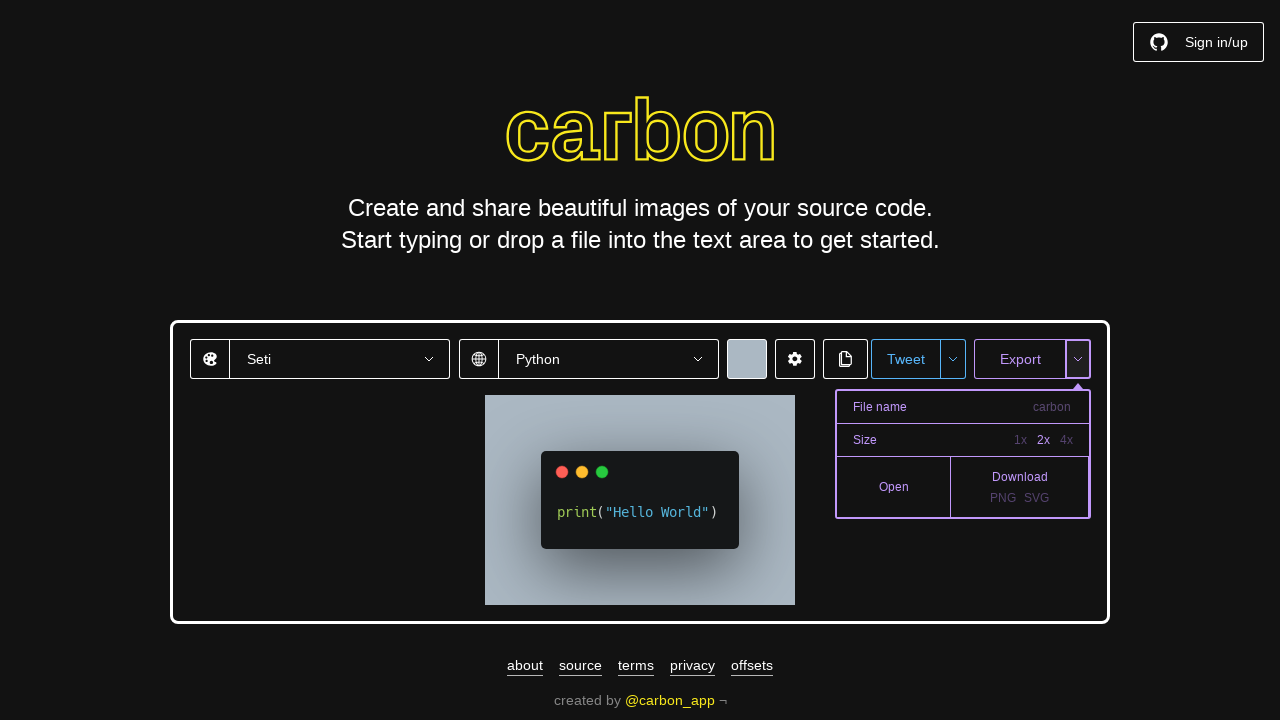

Clicked export PNG option at (1003, 498) on #export-png
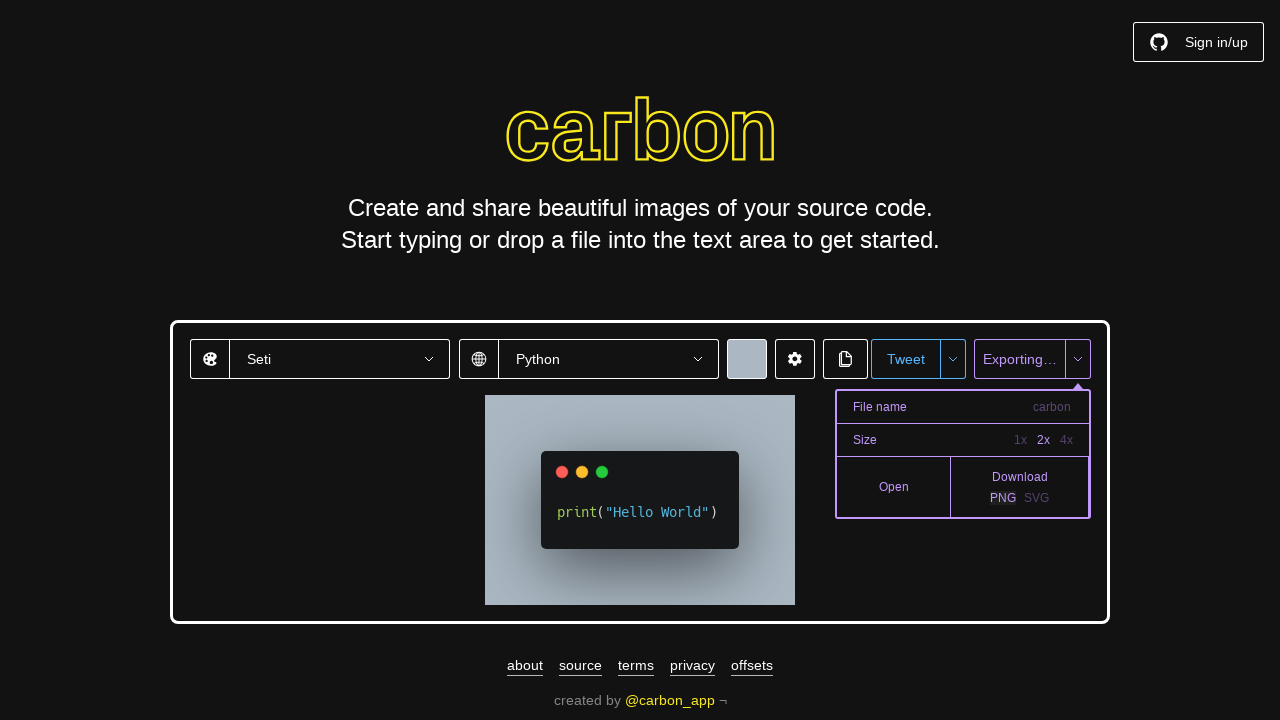

Waited for PNG export to complete
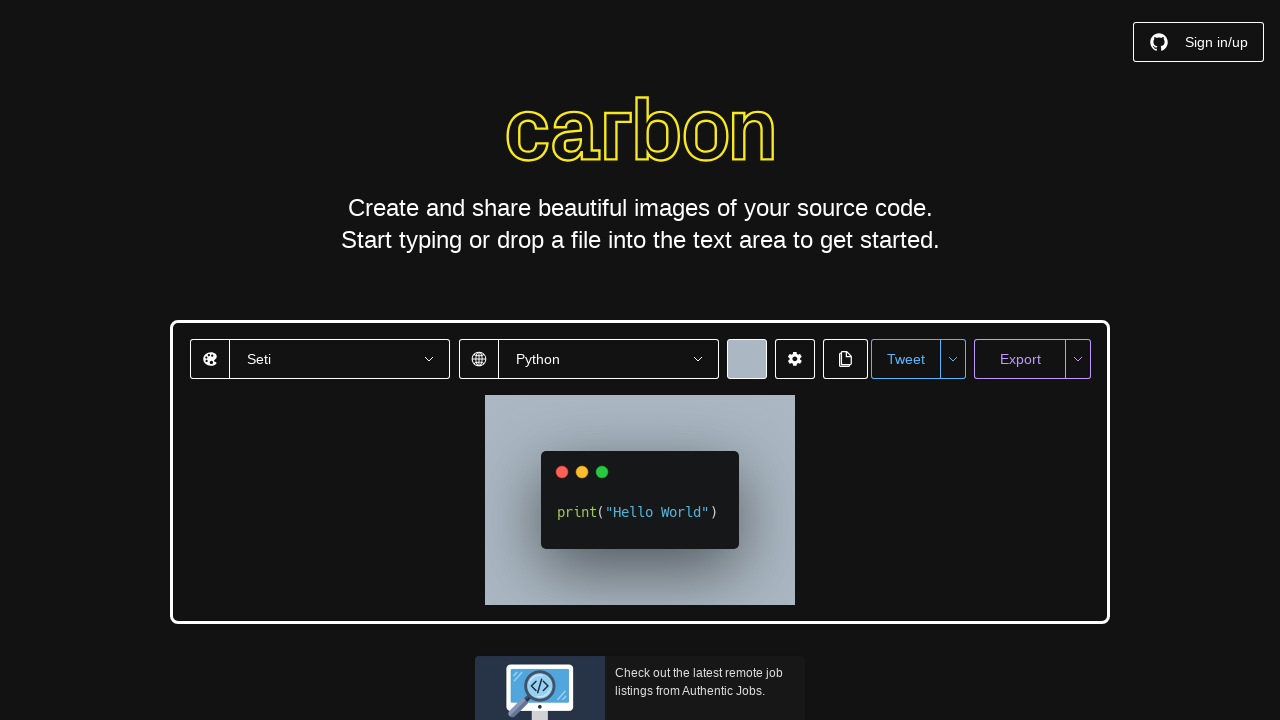

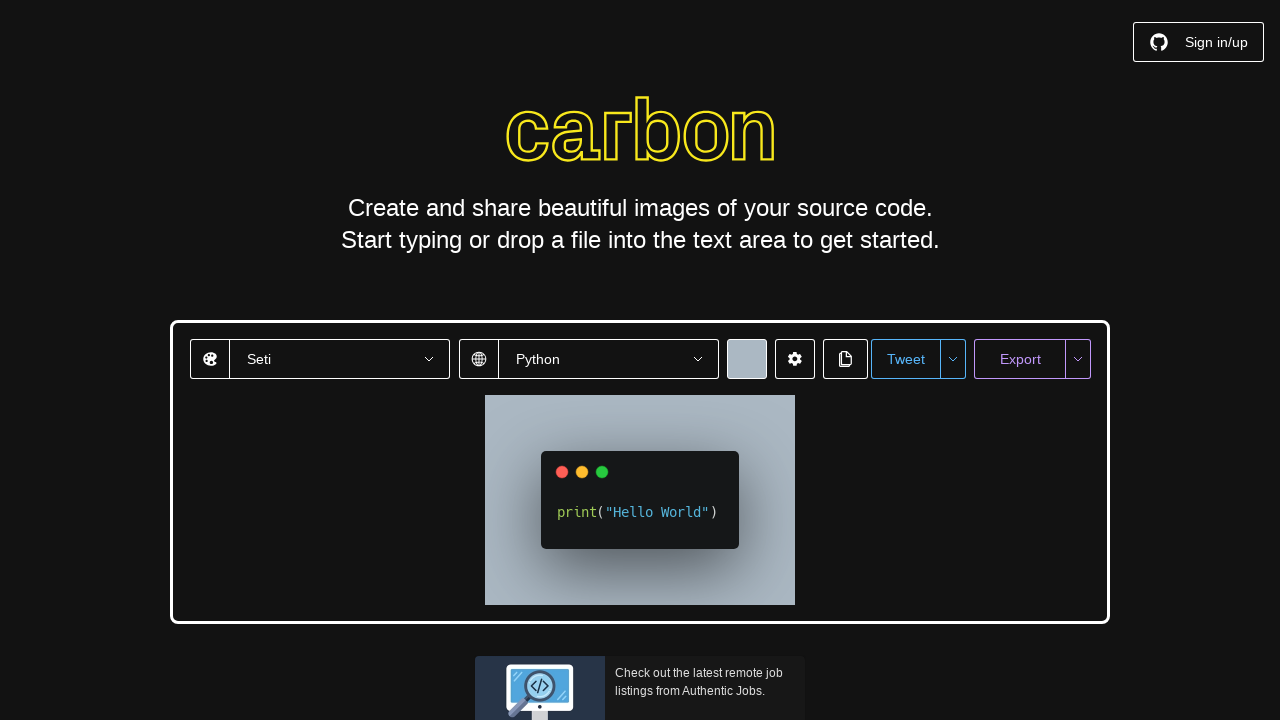